Tests various web form elements including text fields, dropdown select, datalist, range slider, and checkboxes, then submits and verifies the success message.

Starting URL: https://www.selenium.dev/selenium/web/web-form.html

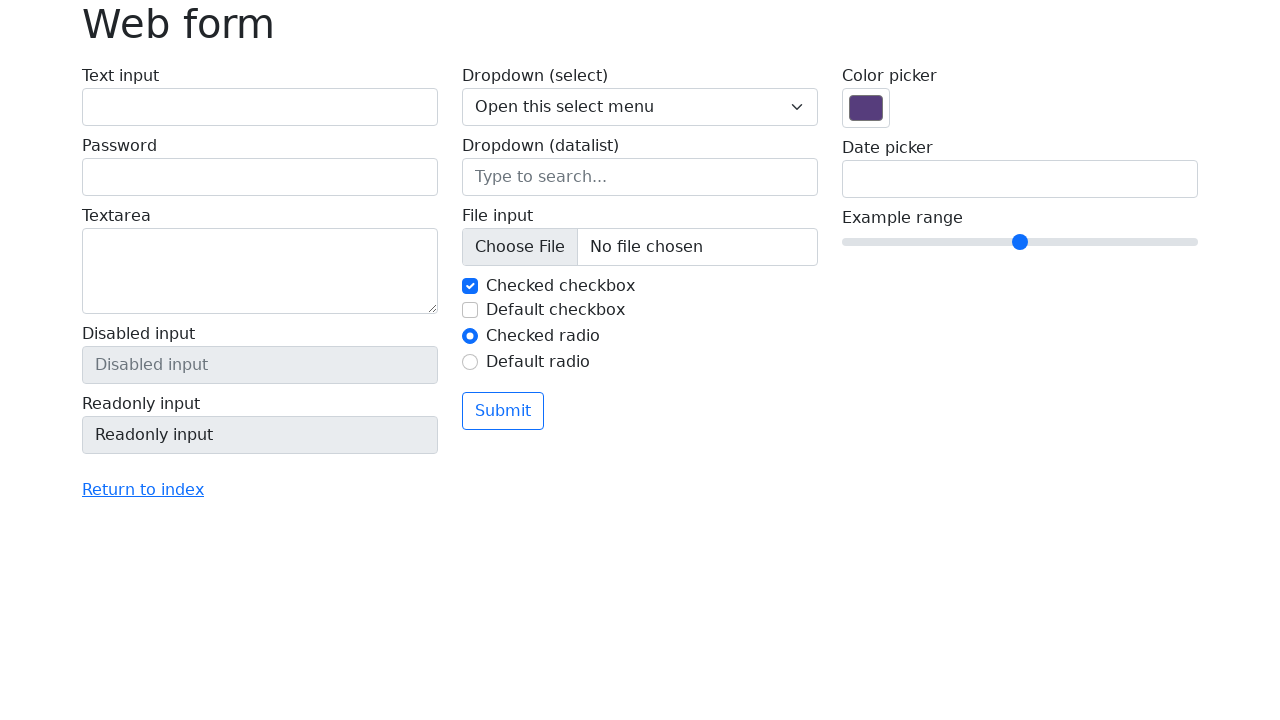

Navigated to web form page
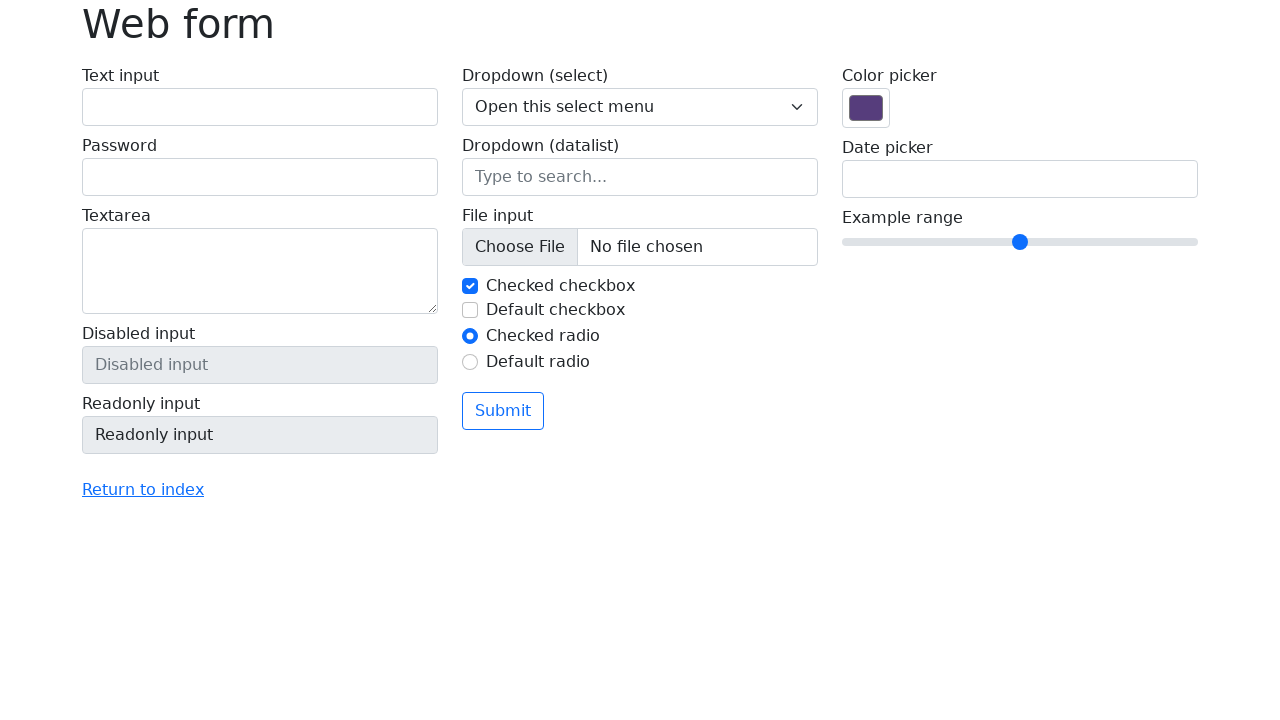

Filled text input field with email address on [name='my-text']
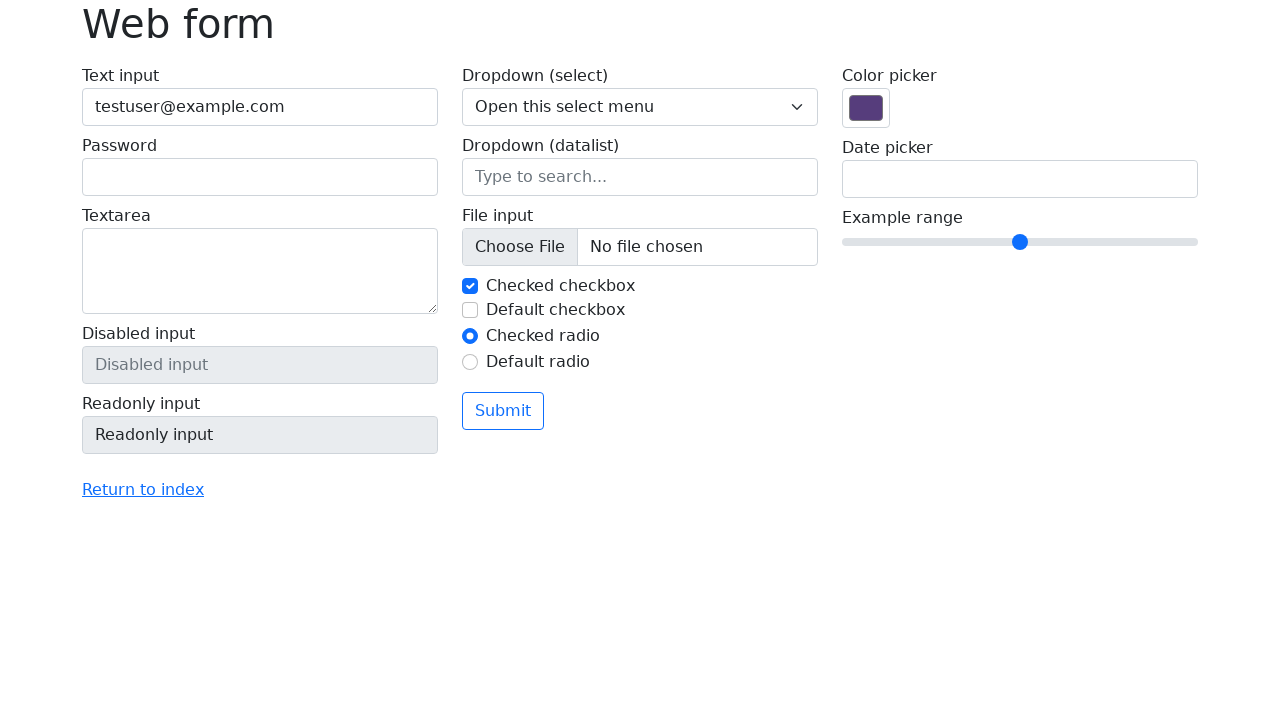

Filled password field with secure password on [name='my-password']
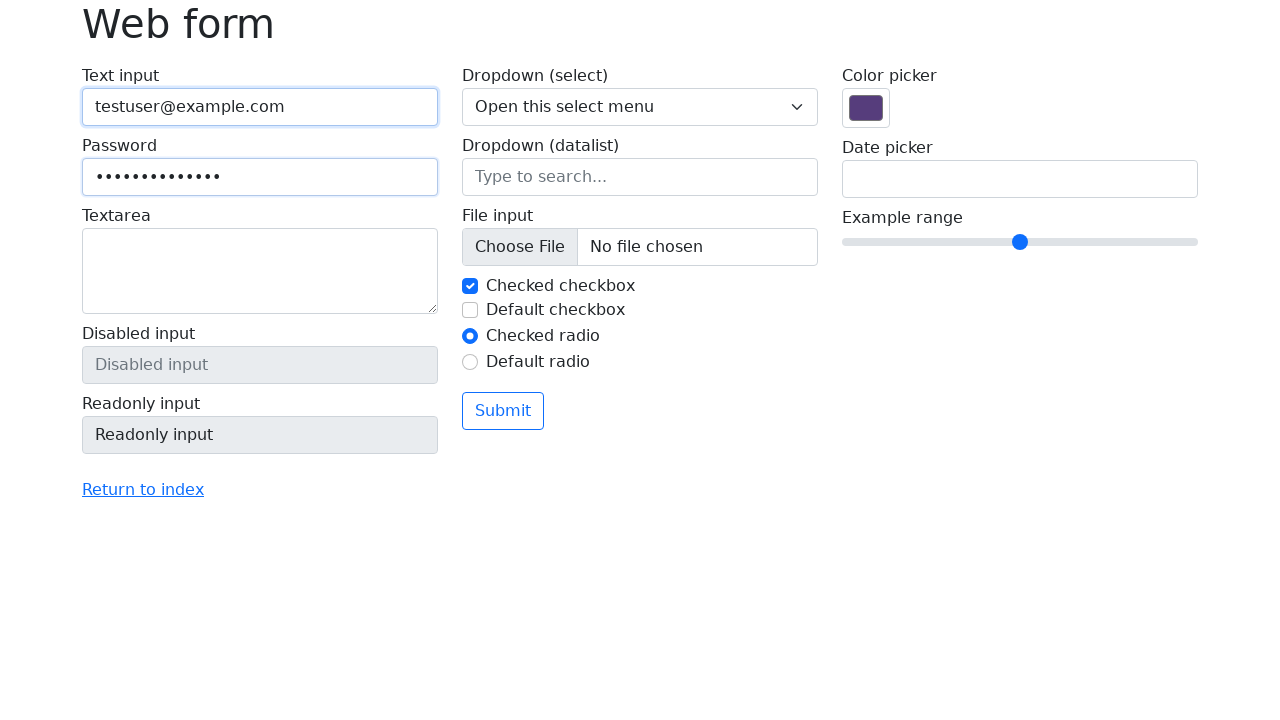

Filled textarea with multiline message on [name='my-textarea']
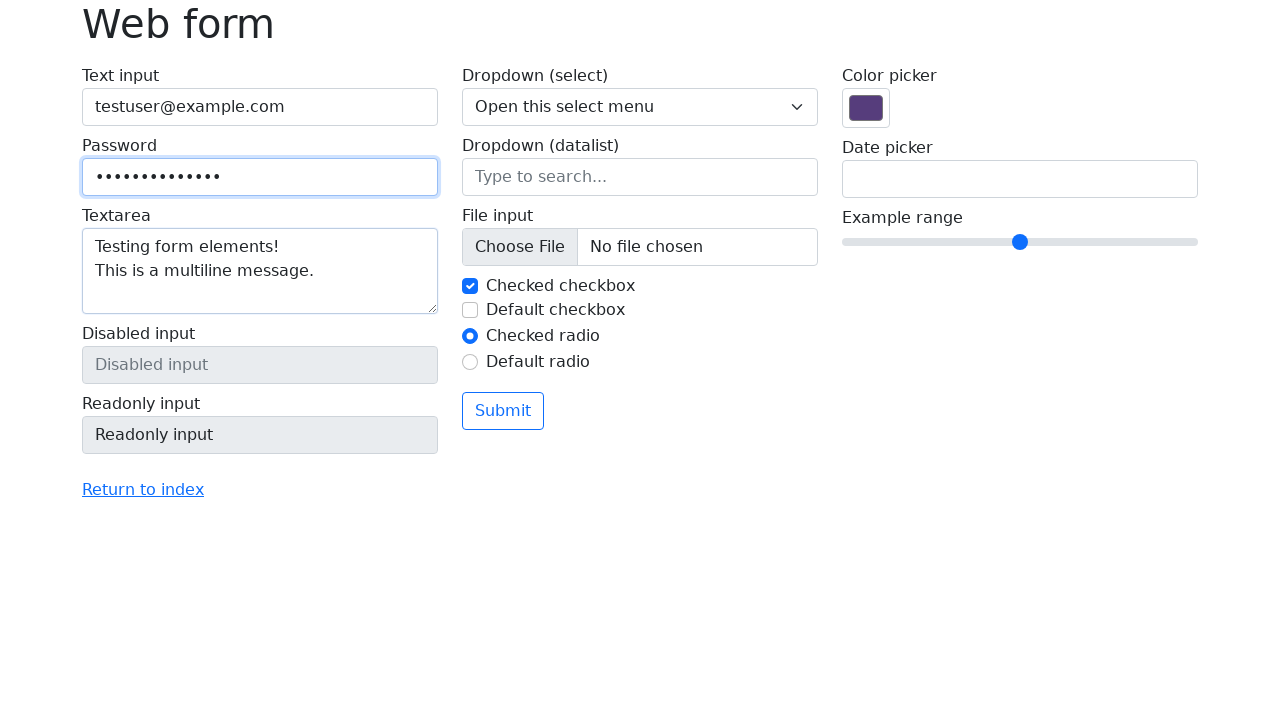

Selected 'Two' from dropdown menu on [name='my-select']
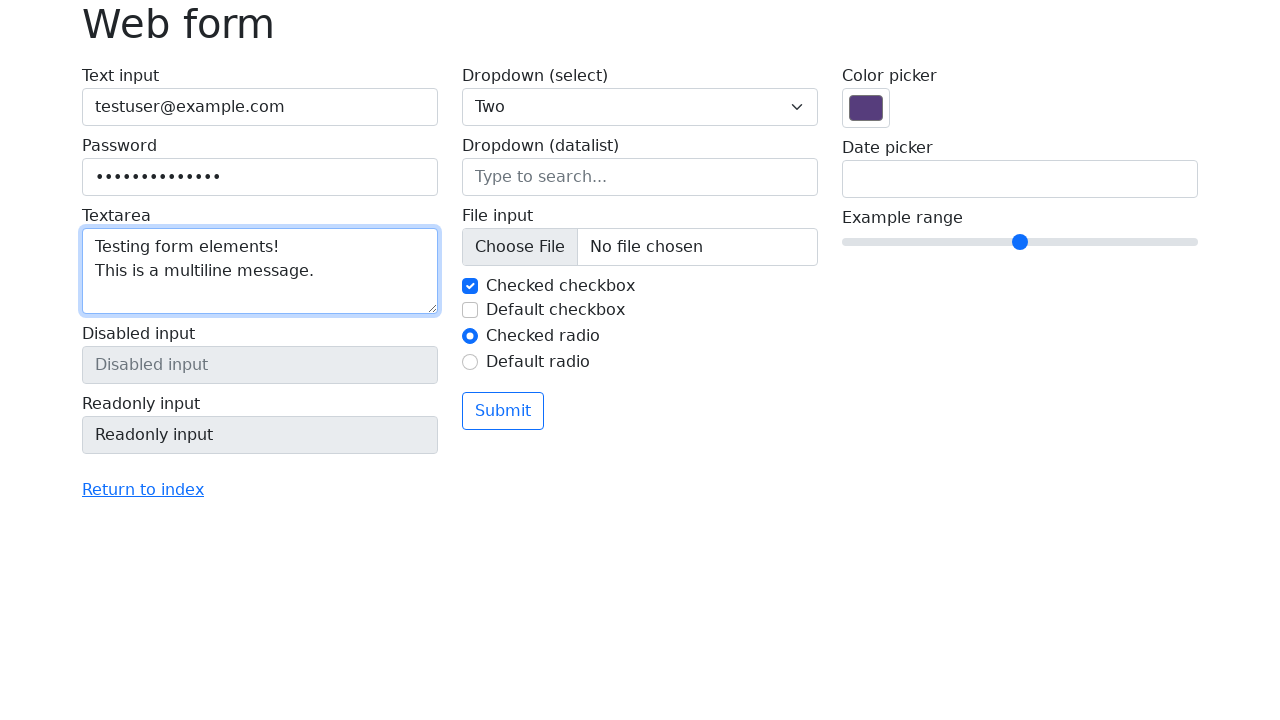

Filled datalist input with 'San Francisco' on [name='my-datalist']
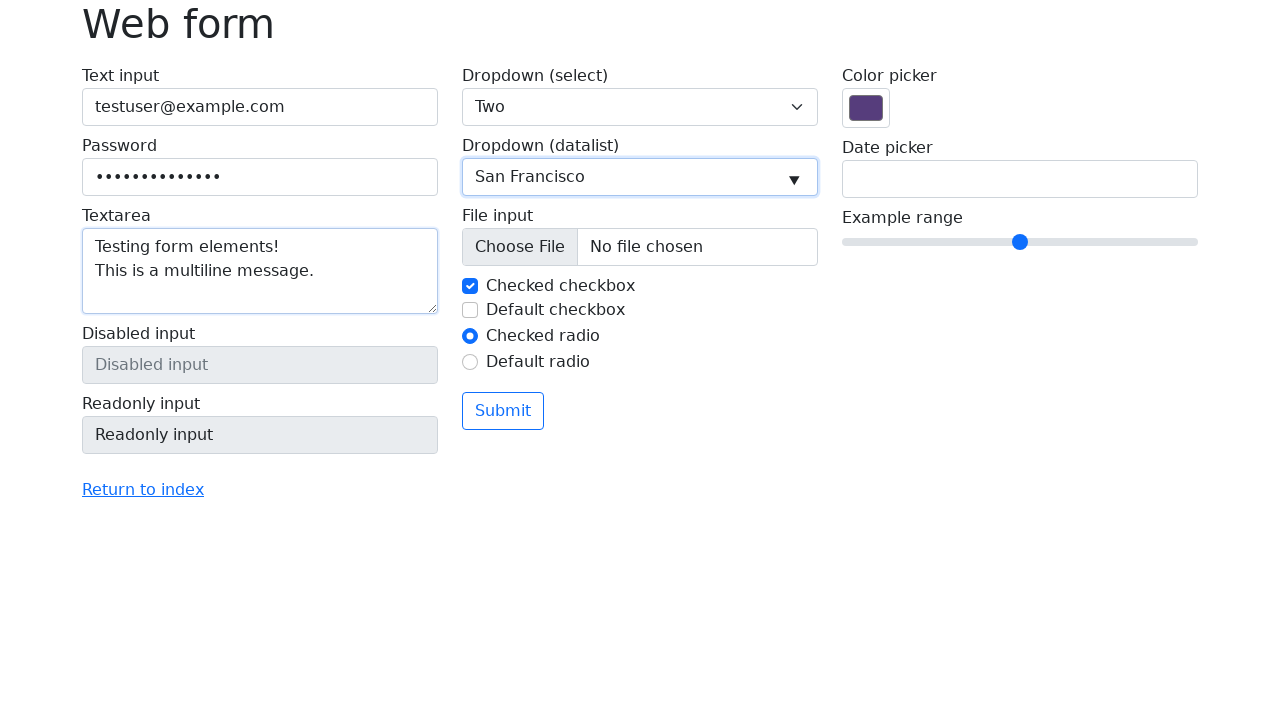

Set range slider to value 7 on [name='my-range']
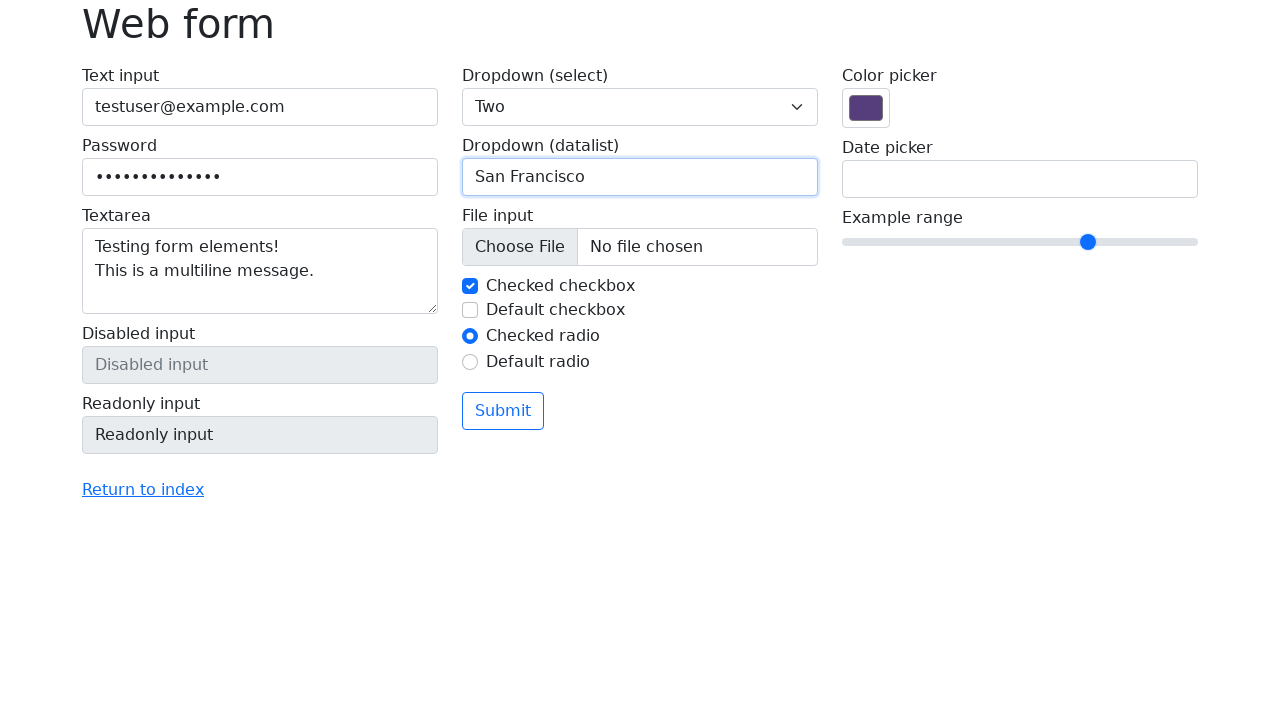

Checked first checkbox on #my-check-1
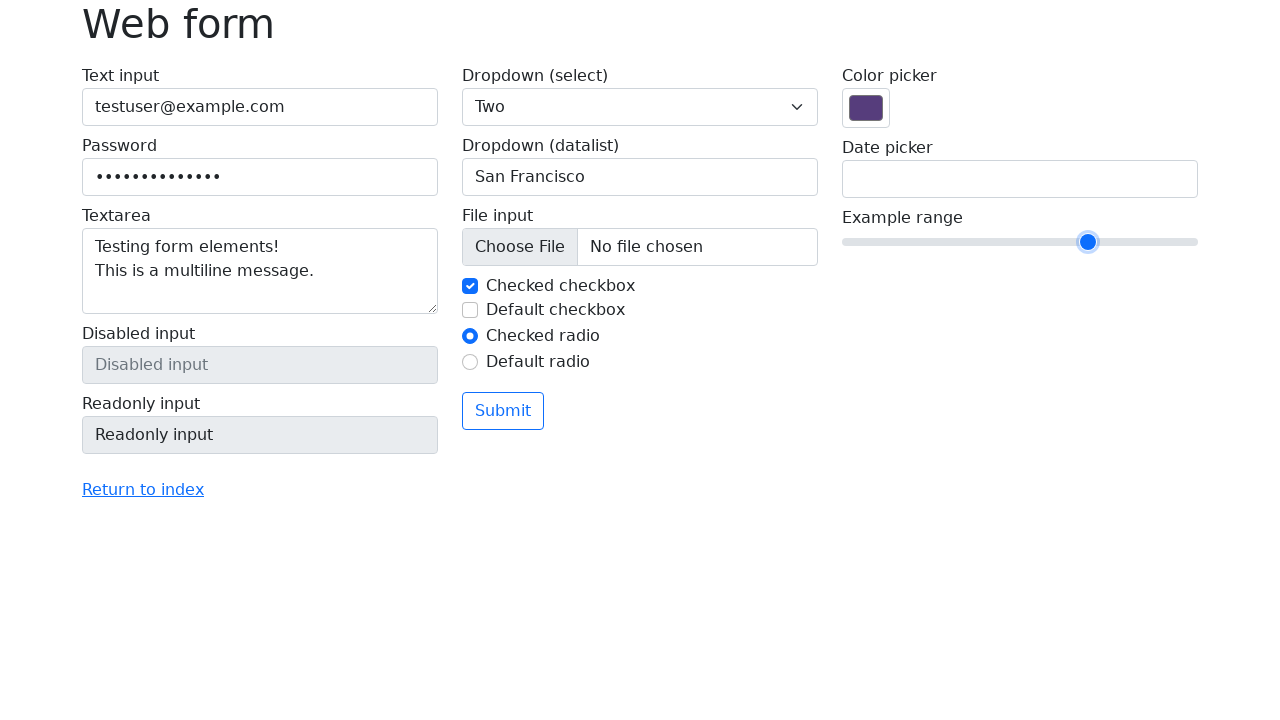

Checked second checkbox at (470, 310) on #my-check-2
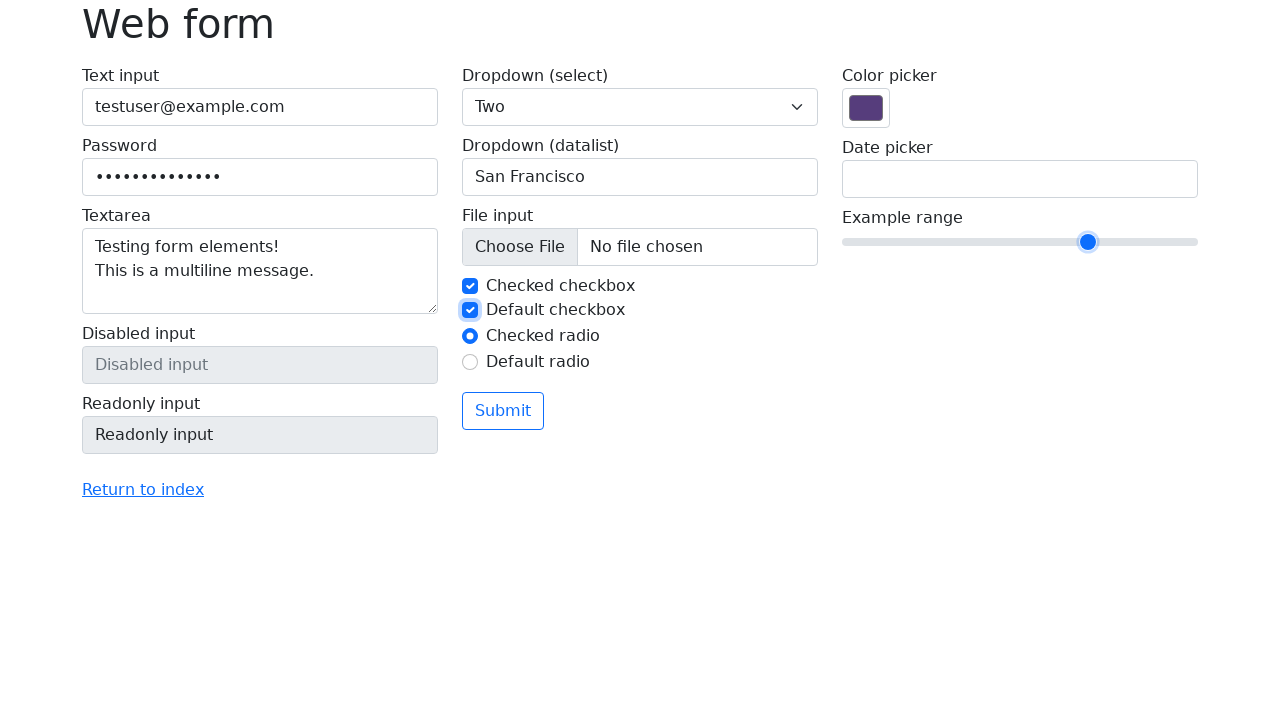

Clicked submit button to submit form at (503, 411) on button
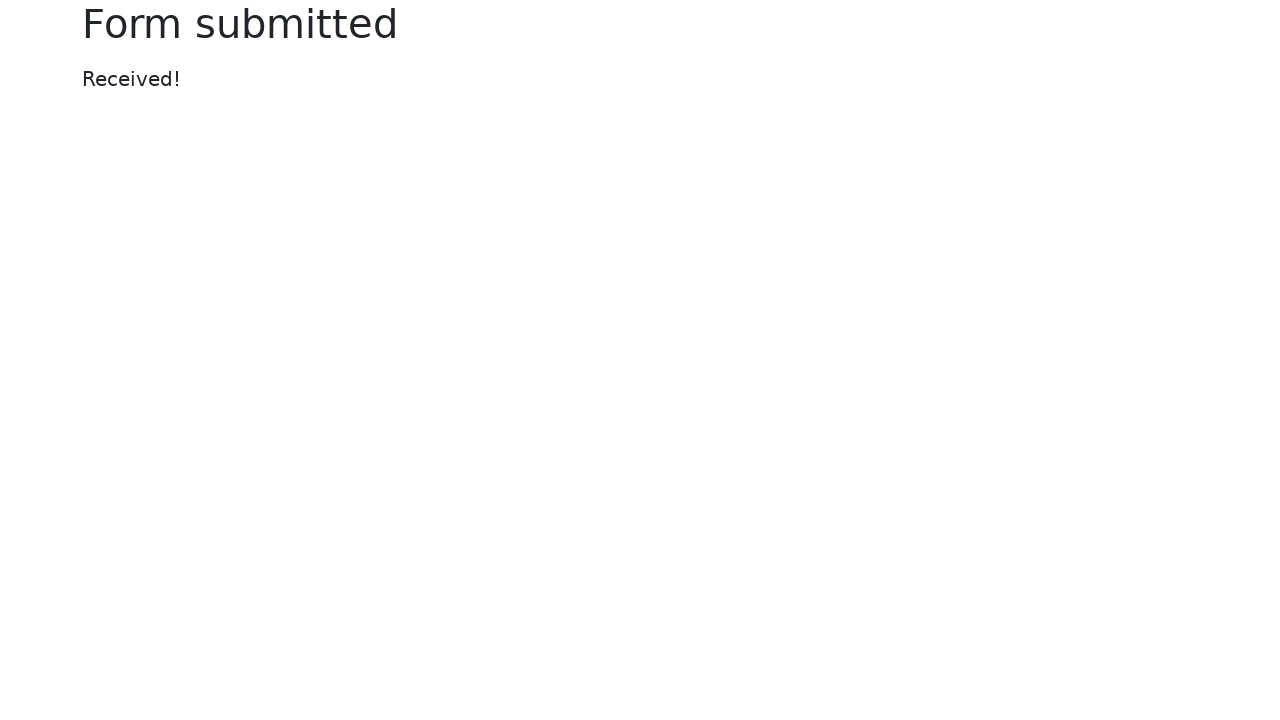

Success message element loaded
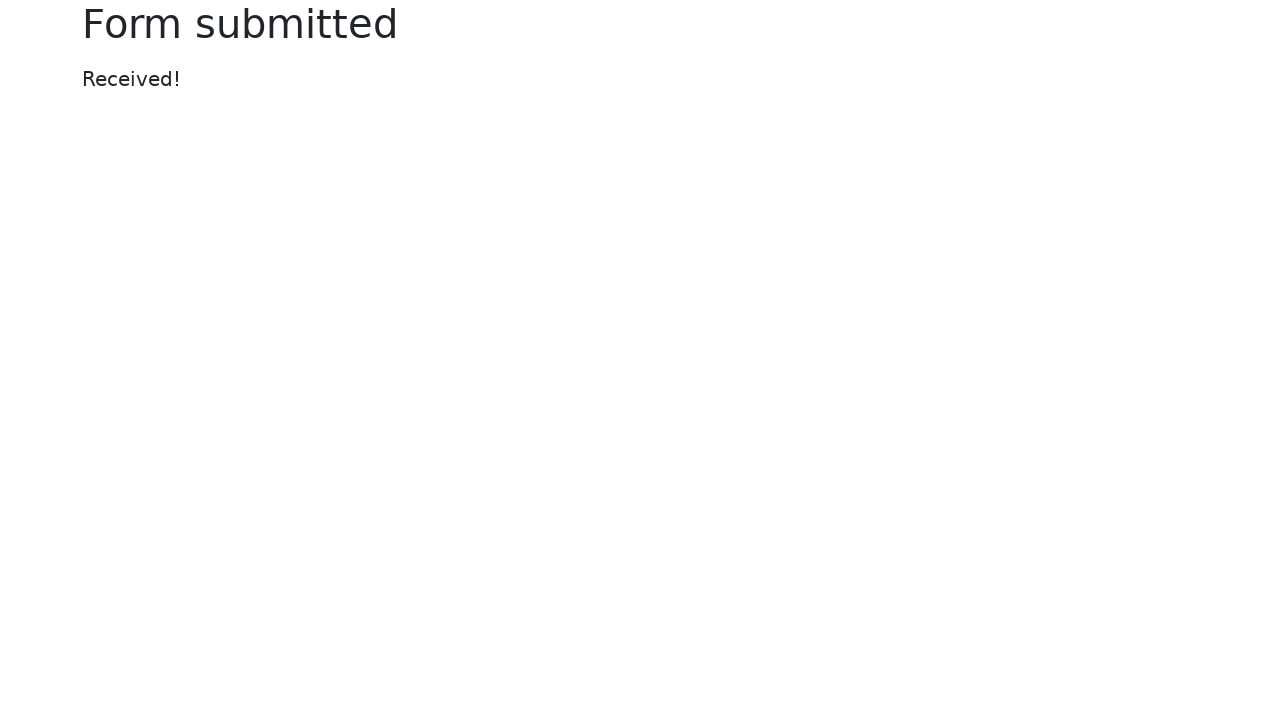

Verified success message displays 'Received!'
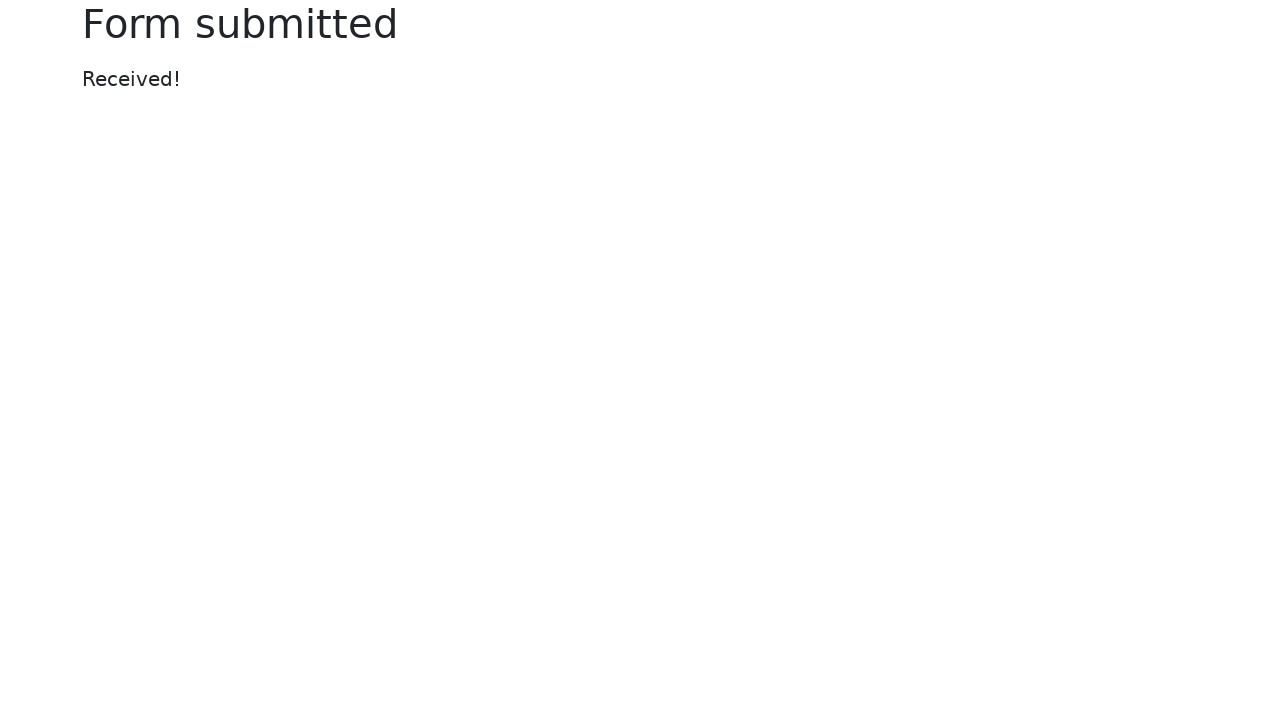

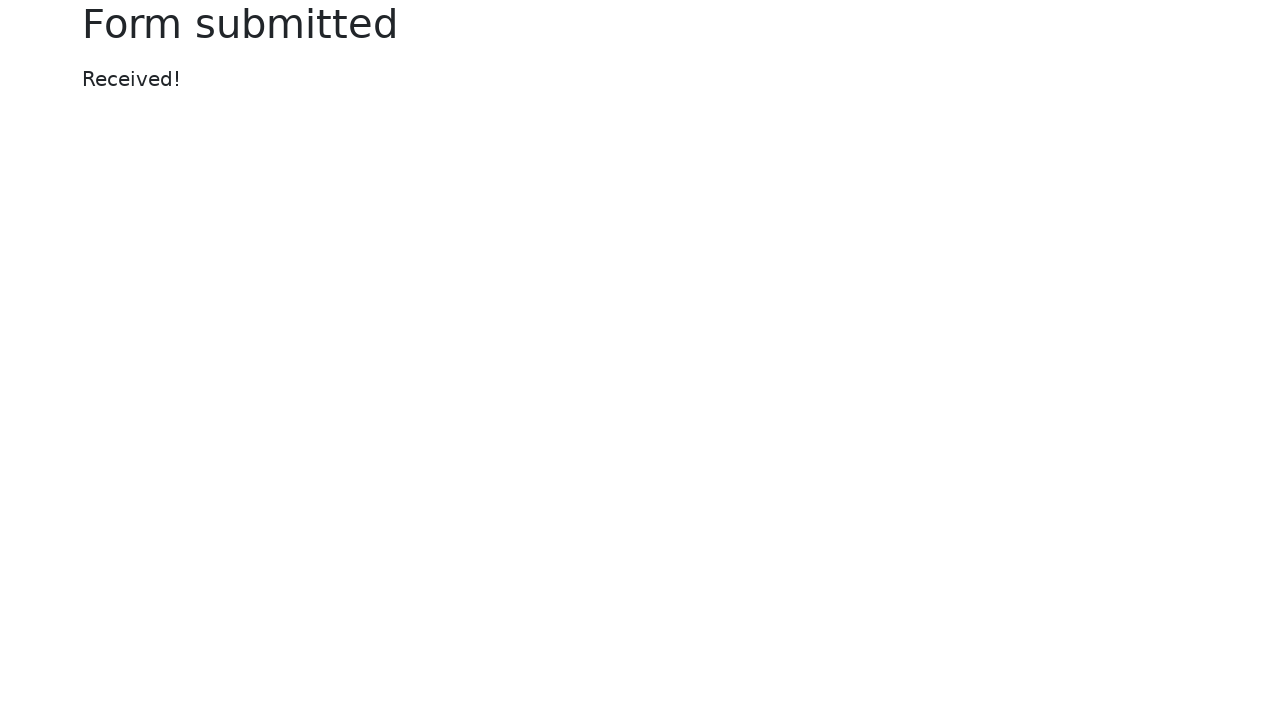